Tests handling of a confirmation alert with OK and Cancel options by triggering and accepting it

Starting URL: https://demo.automationtesting.in/Alerts.html

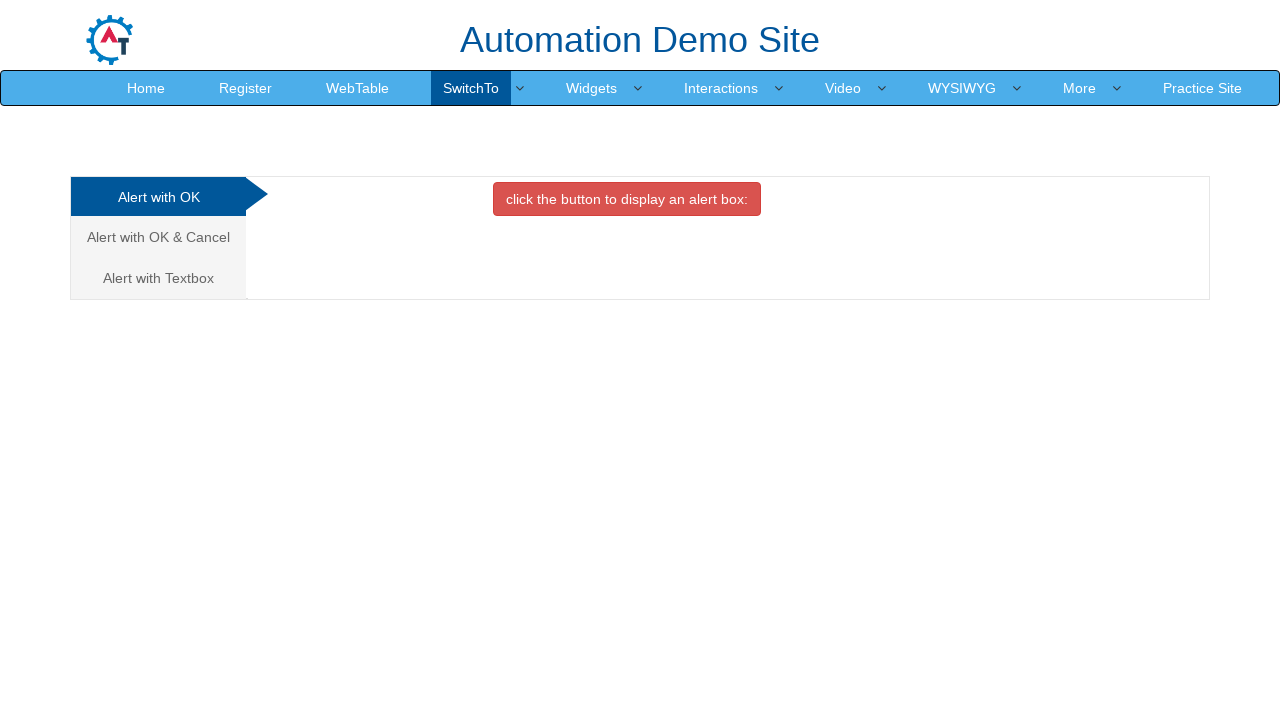

Clicked on the 'Alert with OK & Cancel' tab at (158, 237) on text=/Alert with OK &/
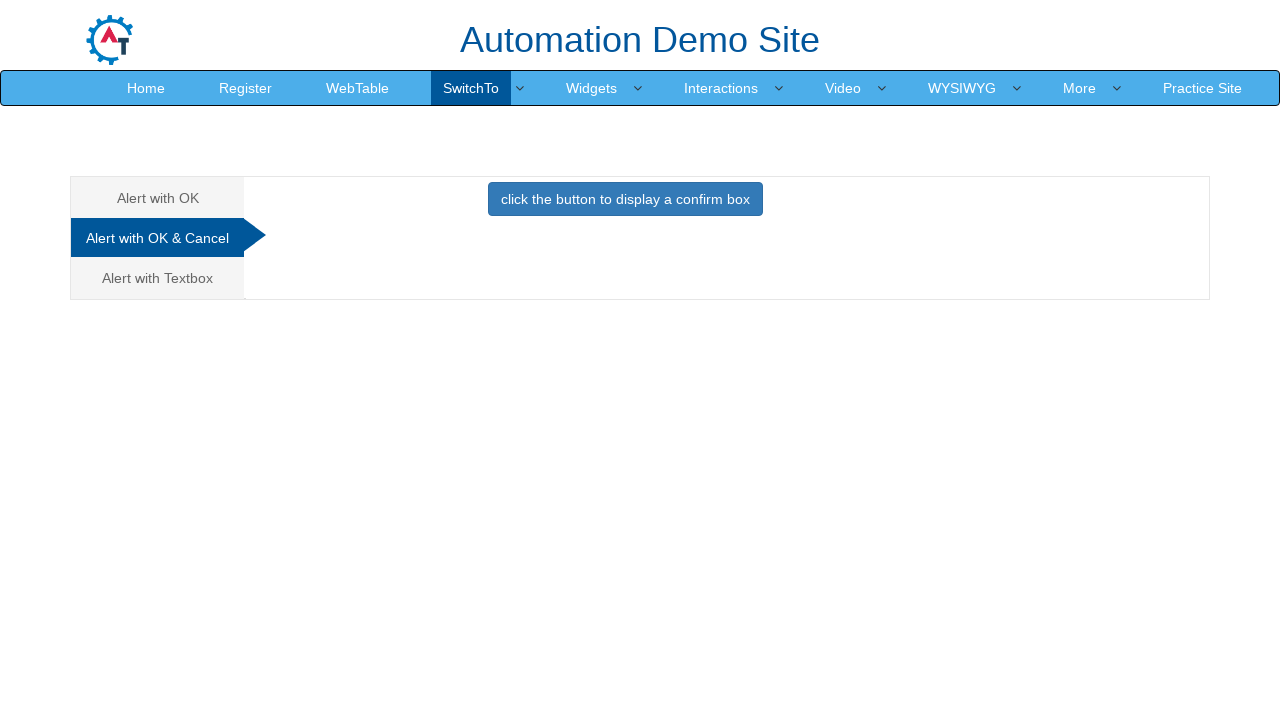

Clicked the primary button to trigger confirmation alert at (625, 199) on button.btn.btn-primary
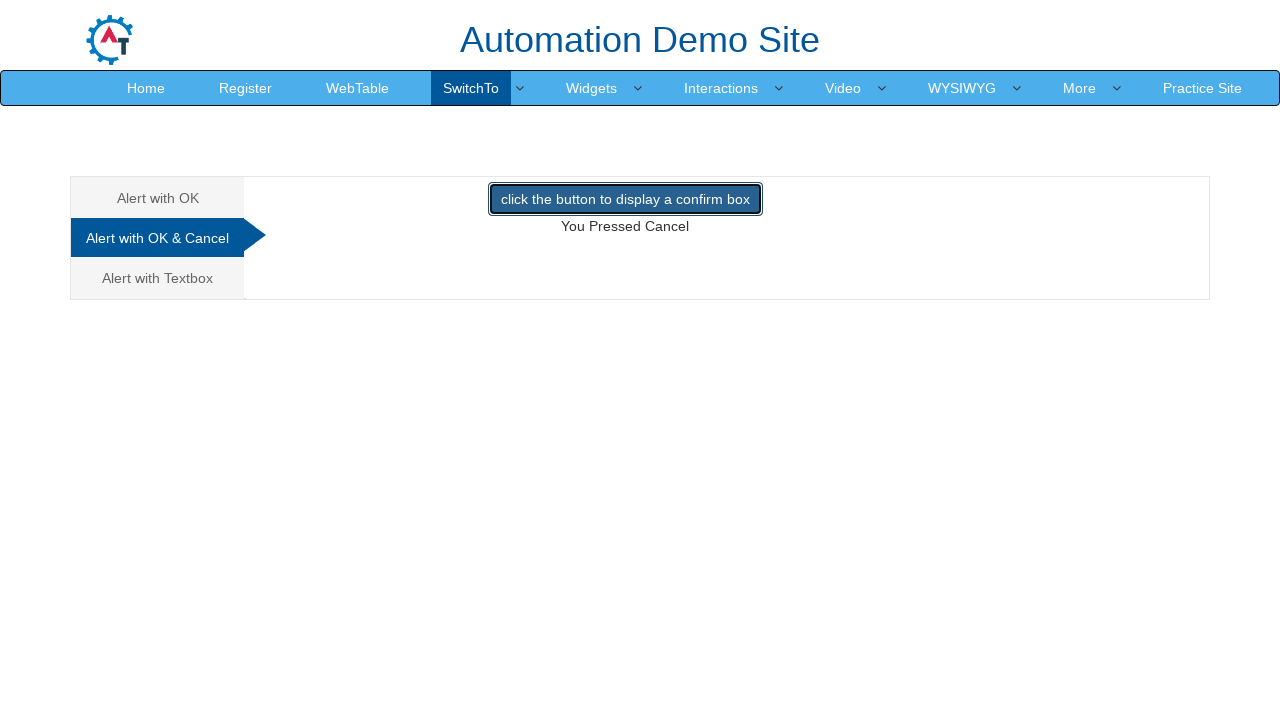

Set up dialog handler to accept confirmation alerts
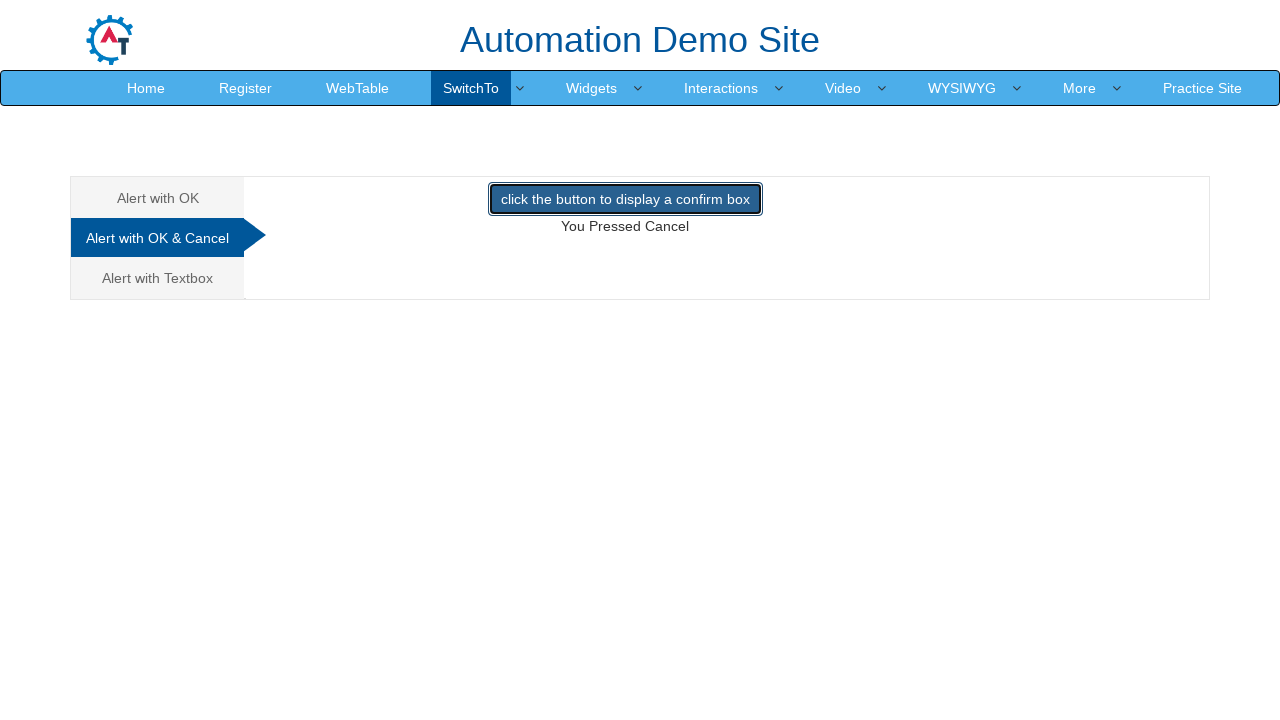

Clicked the primary button to trigger and accept the confirmation alert at (625, 199) on button.btn.btn-primary
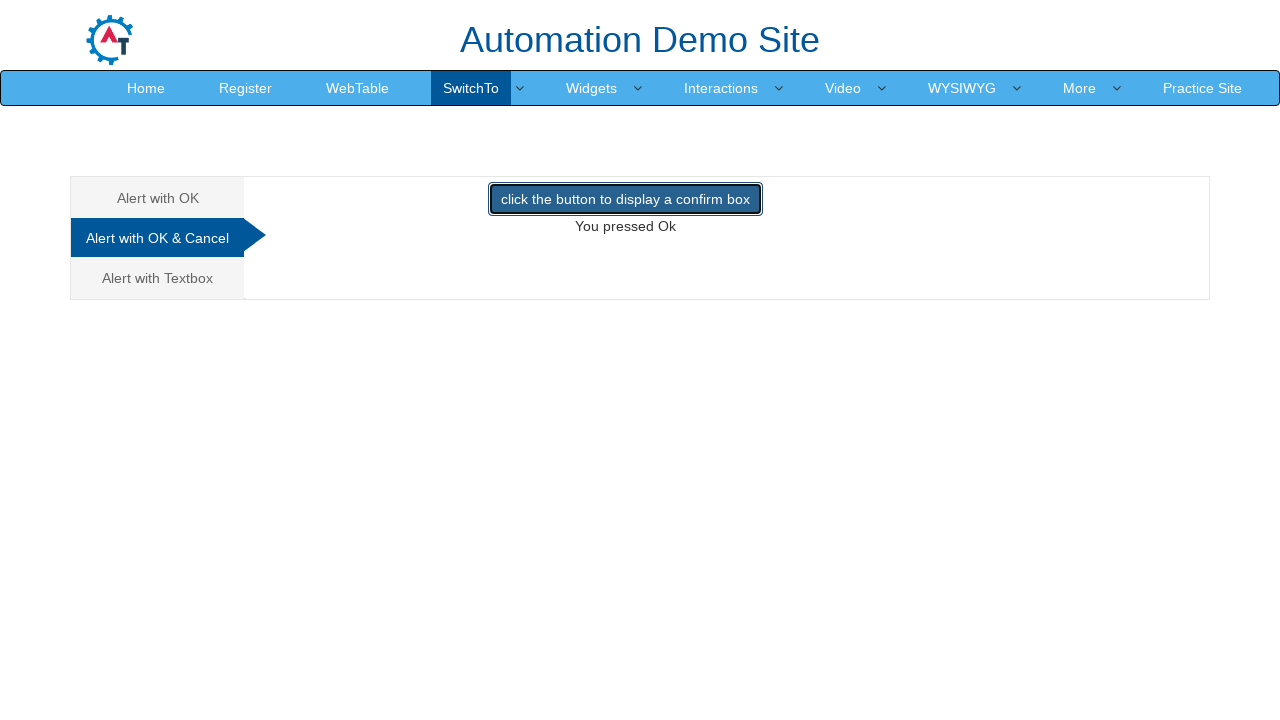

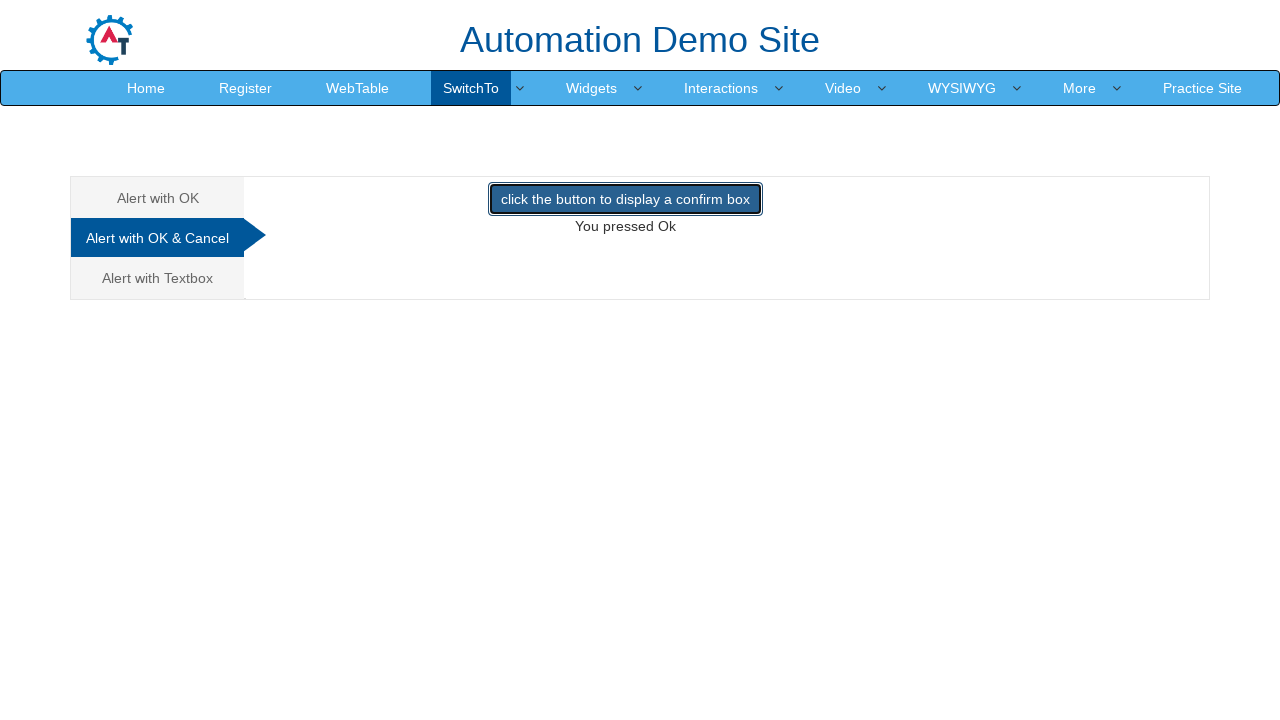